Tests mouse hover functionality by hovering over an element and clicking on a submenu item that appears

Starting URL: https://rahulshettyacademy.com/AutomationPractice/

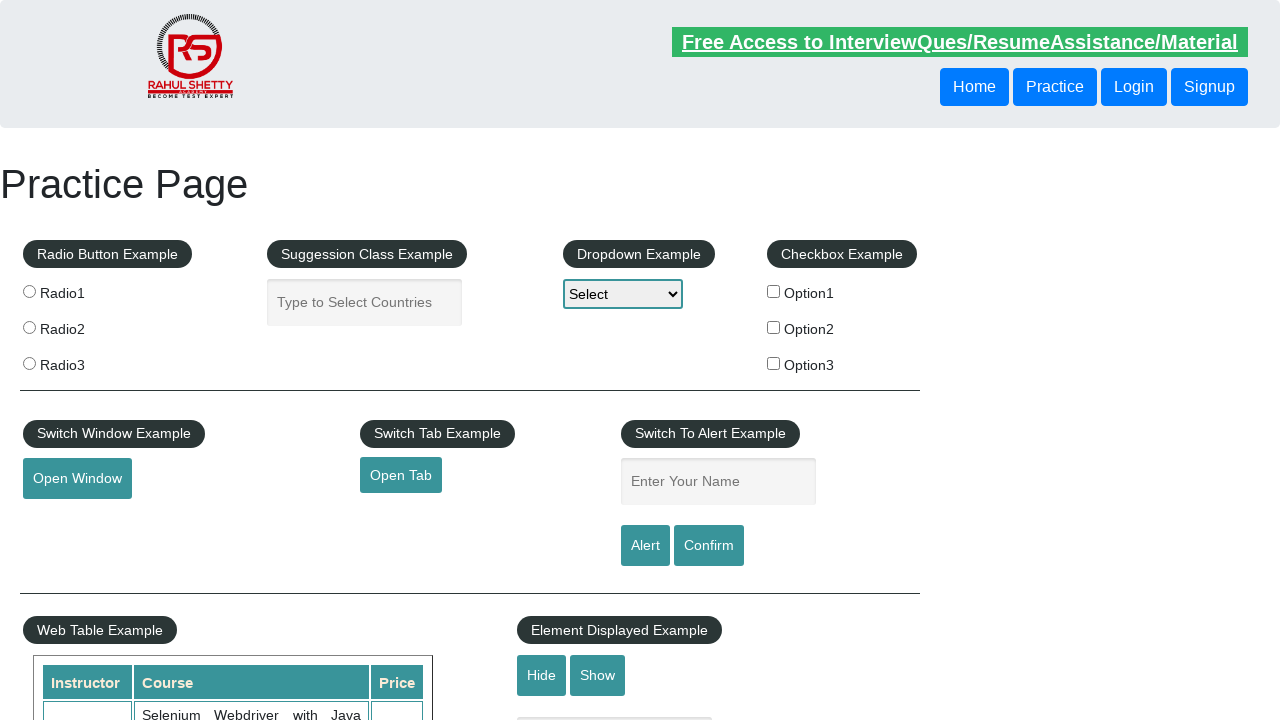

Hovered over mousehover element to reveal submenu at (83, 361) on #mousehover
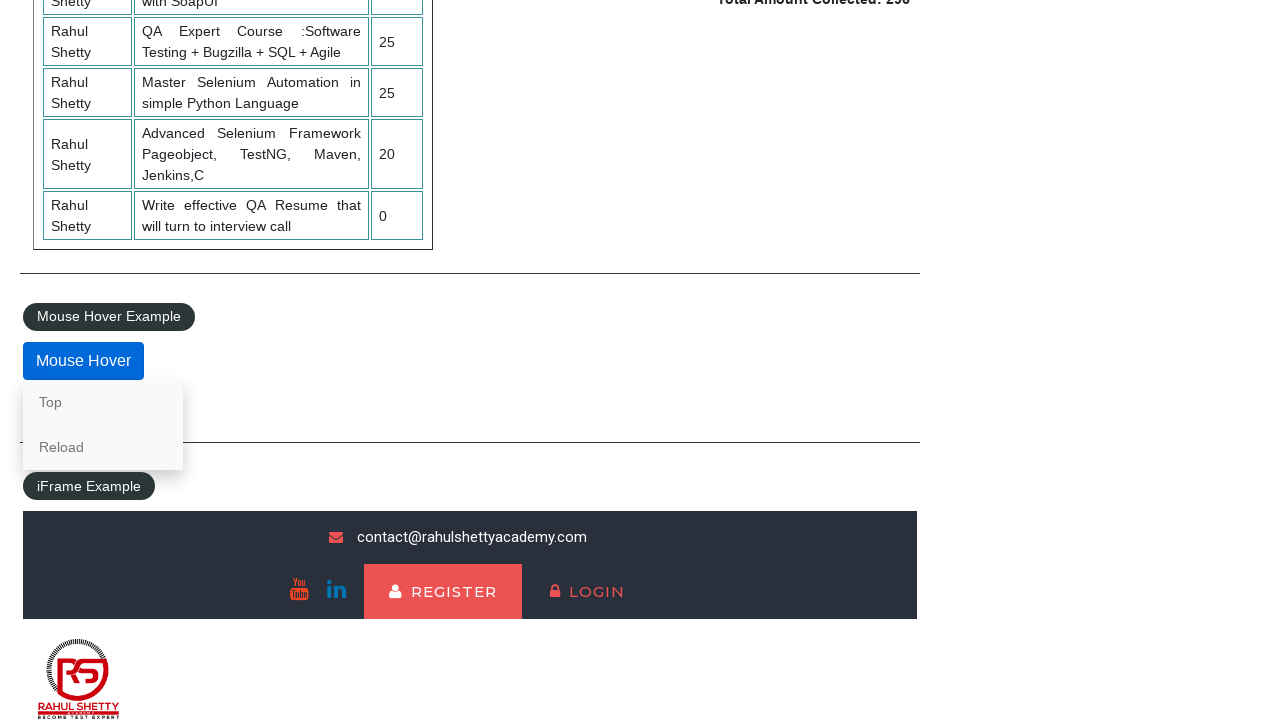

Clicked on 'Top' link in the submenu at (103, 402) on text=Top
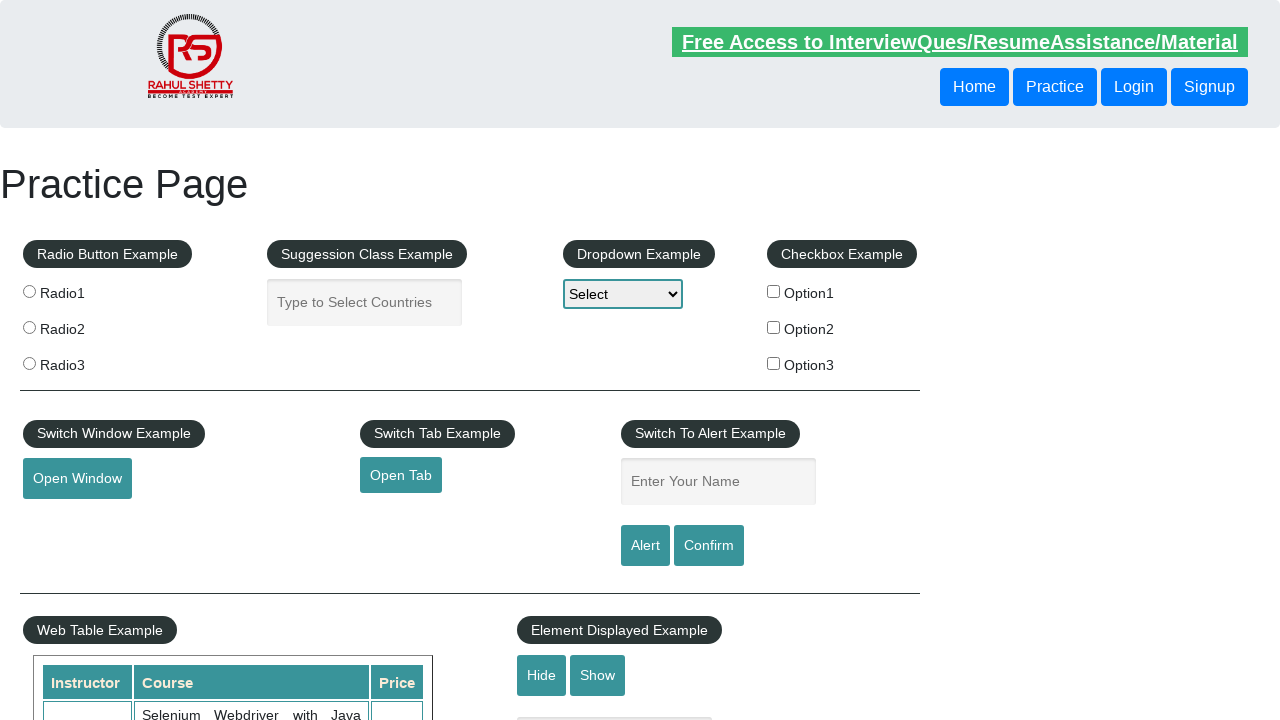

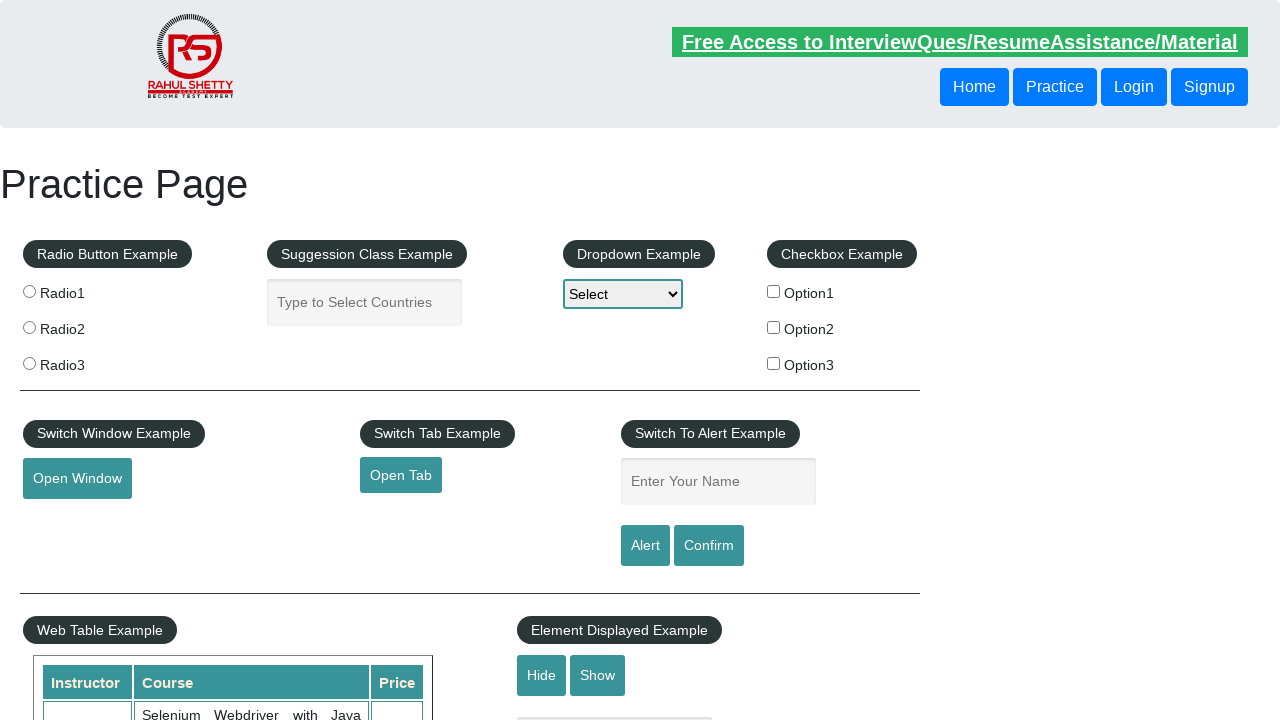